Tests drag and drop functionality by switching to a demo iframe and dragging an element from source to destination location

Starting URL: https://jqueryui.com/droppable/

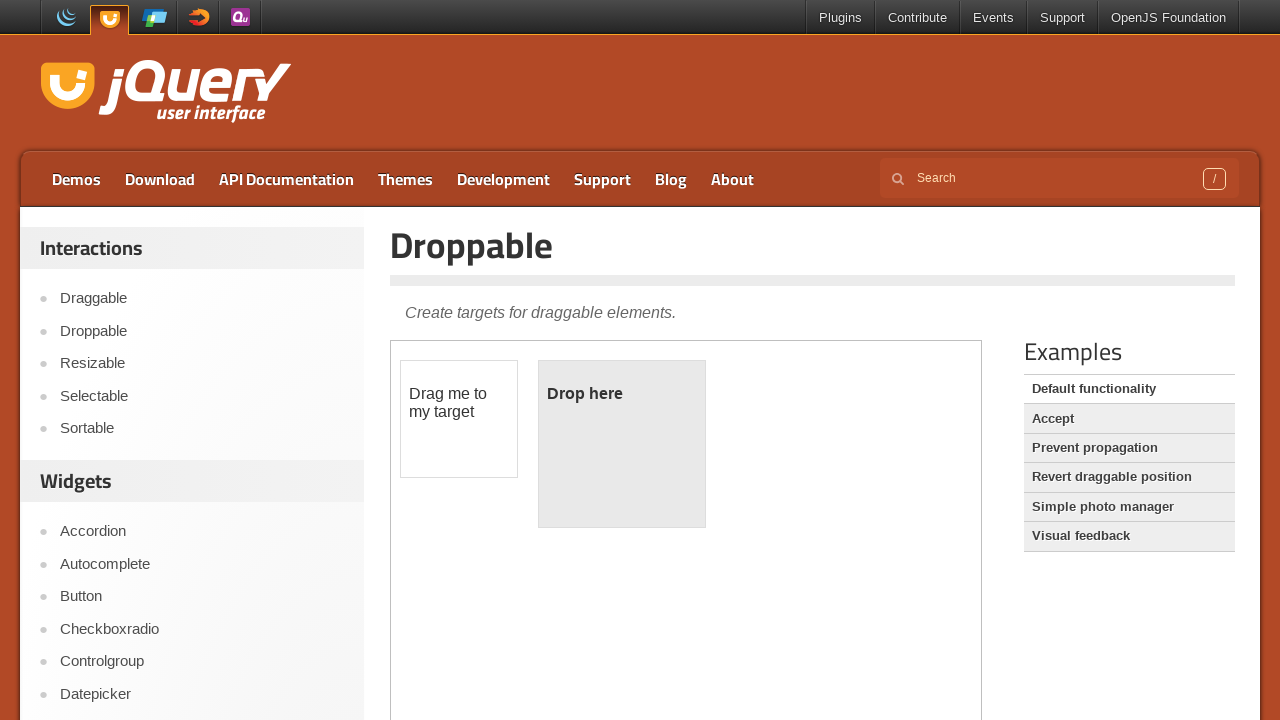

Navigated to jQuery UI droppable demo page
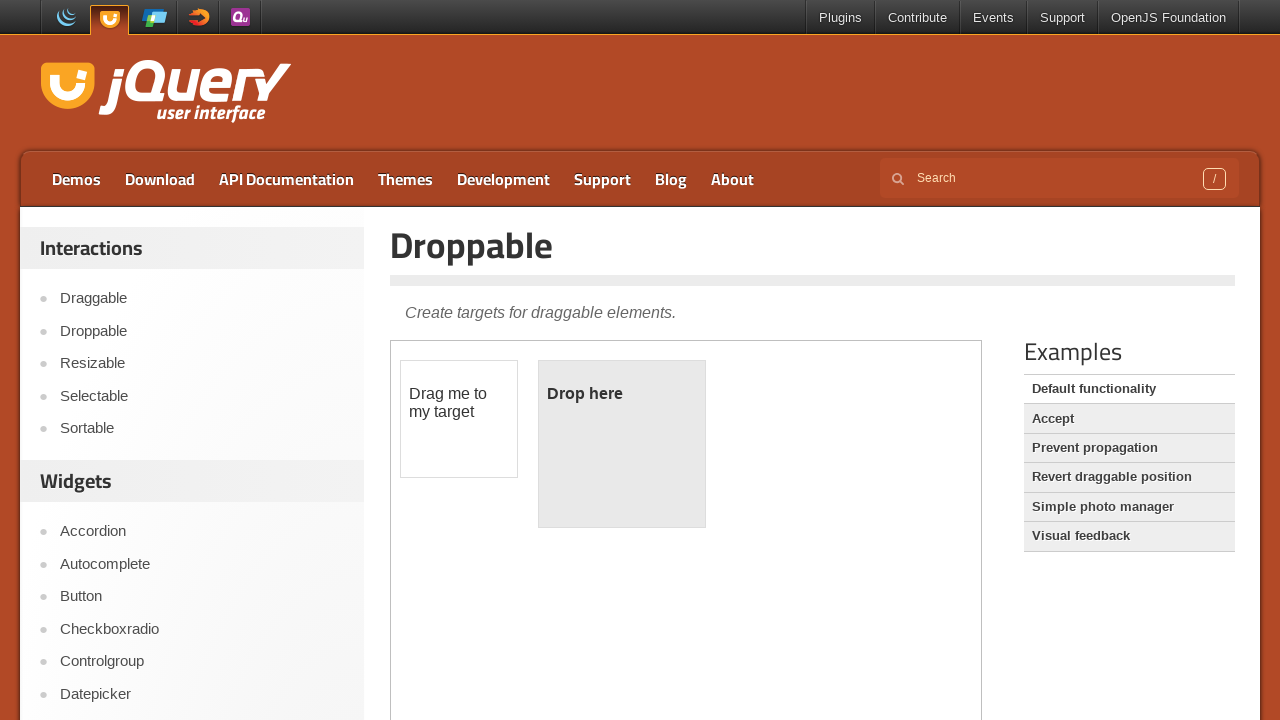

Located demo iframe
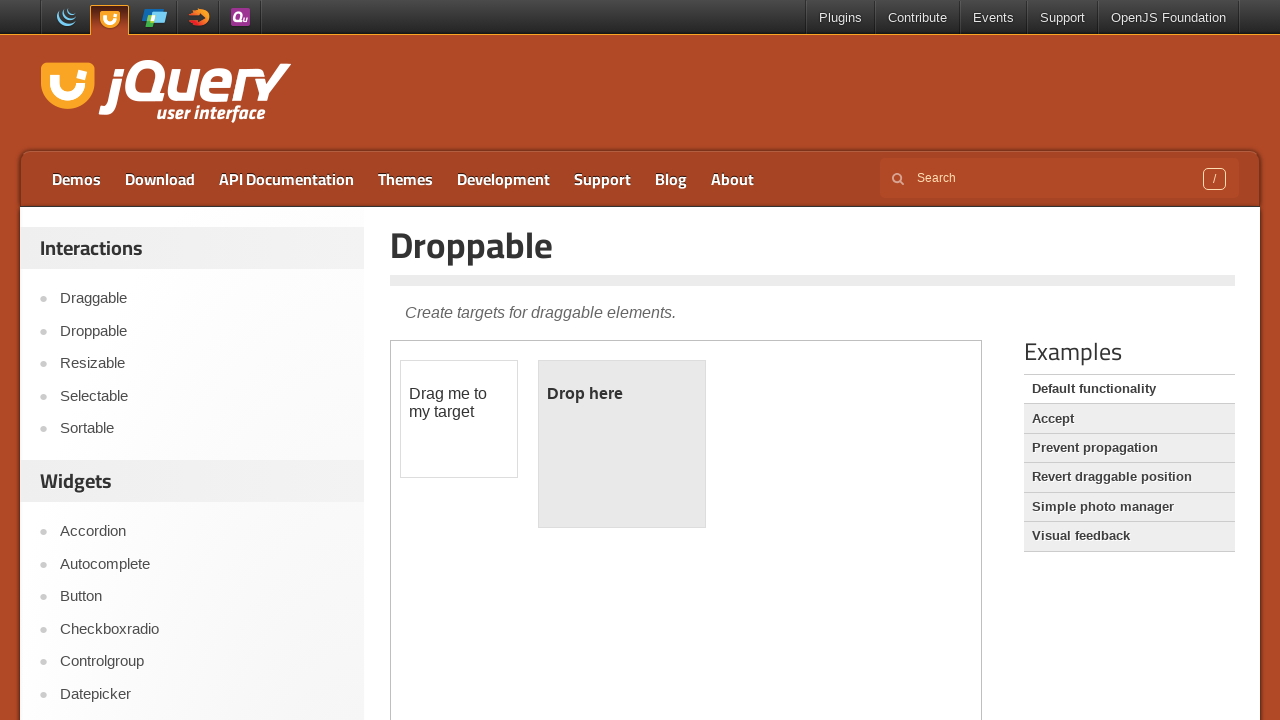

Located draggable source element
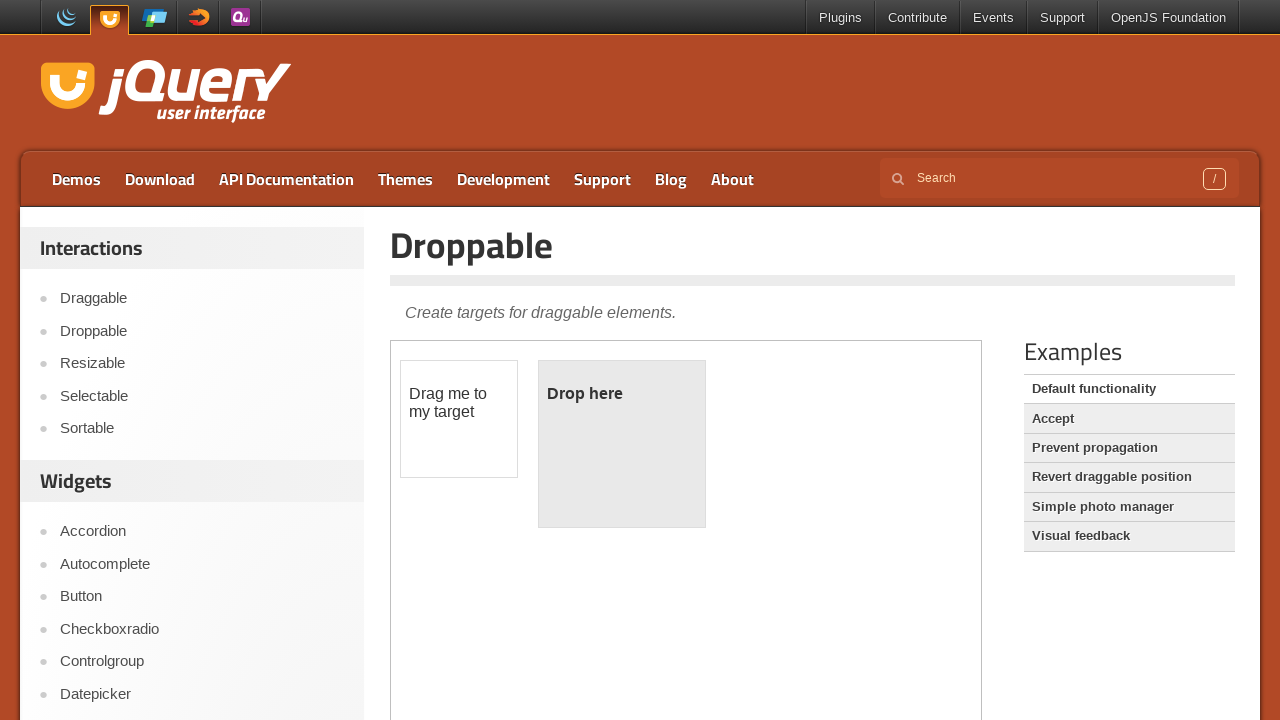

Located droppable destination element
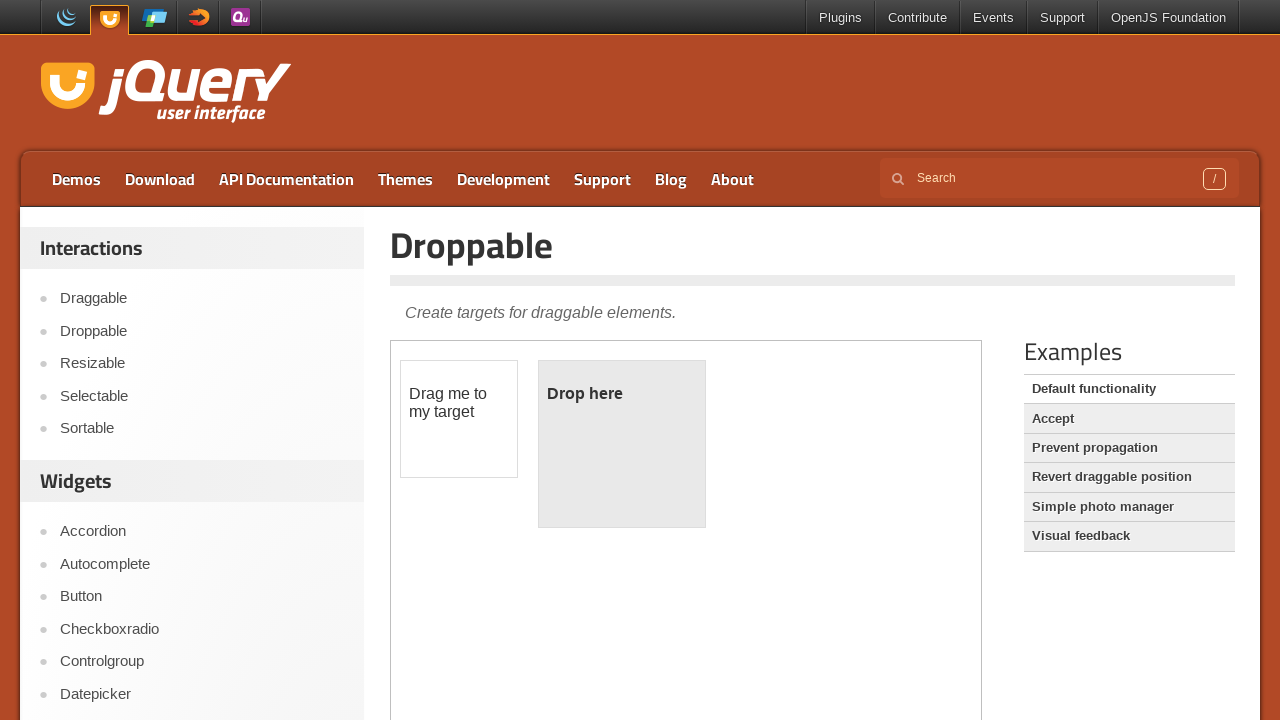

Scrolled page down to view demo content
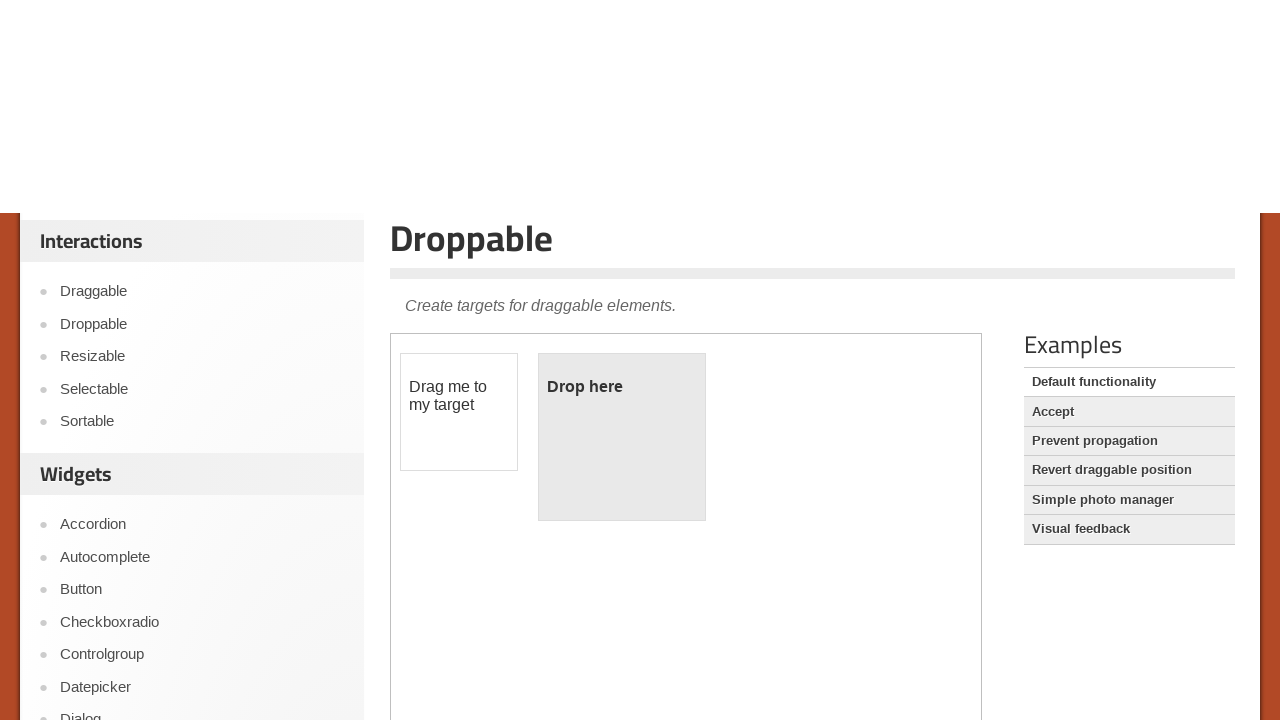

Dragged source element to destination element at (622, 386)
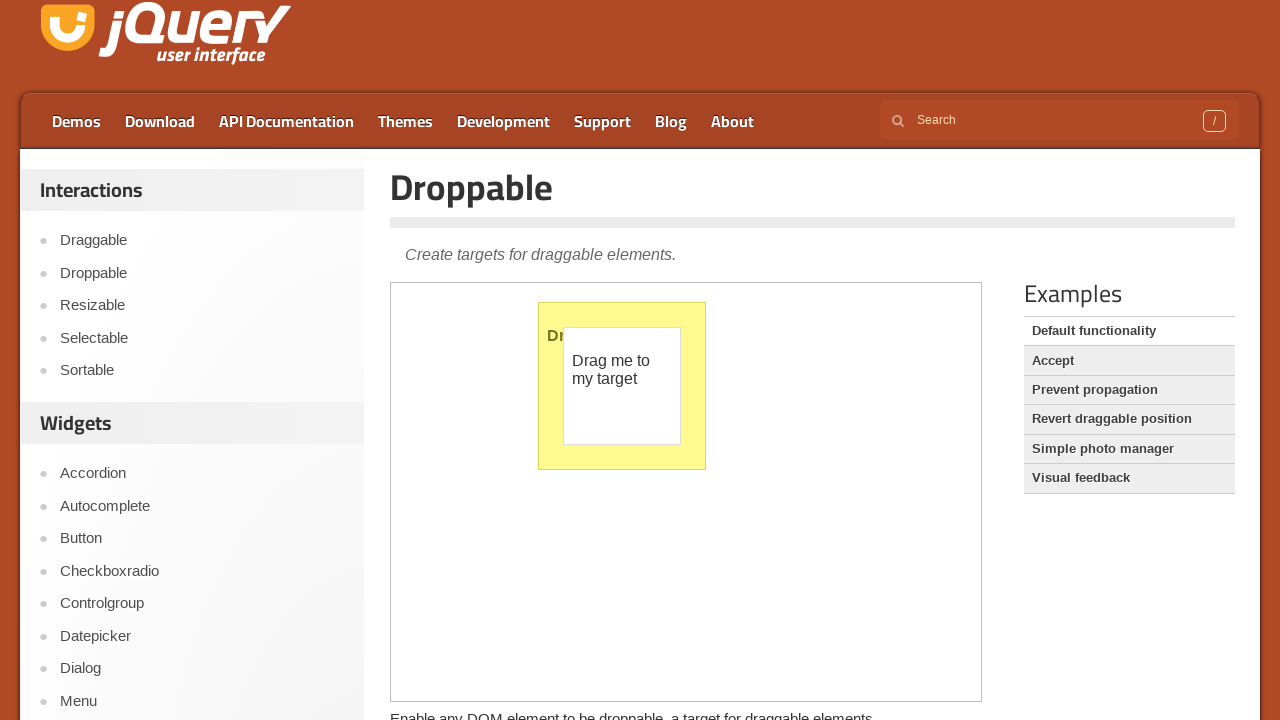

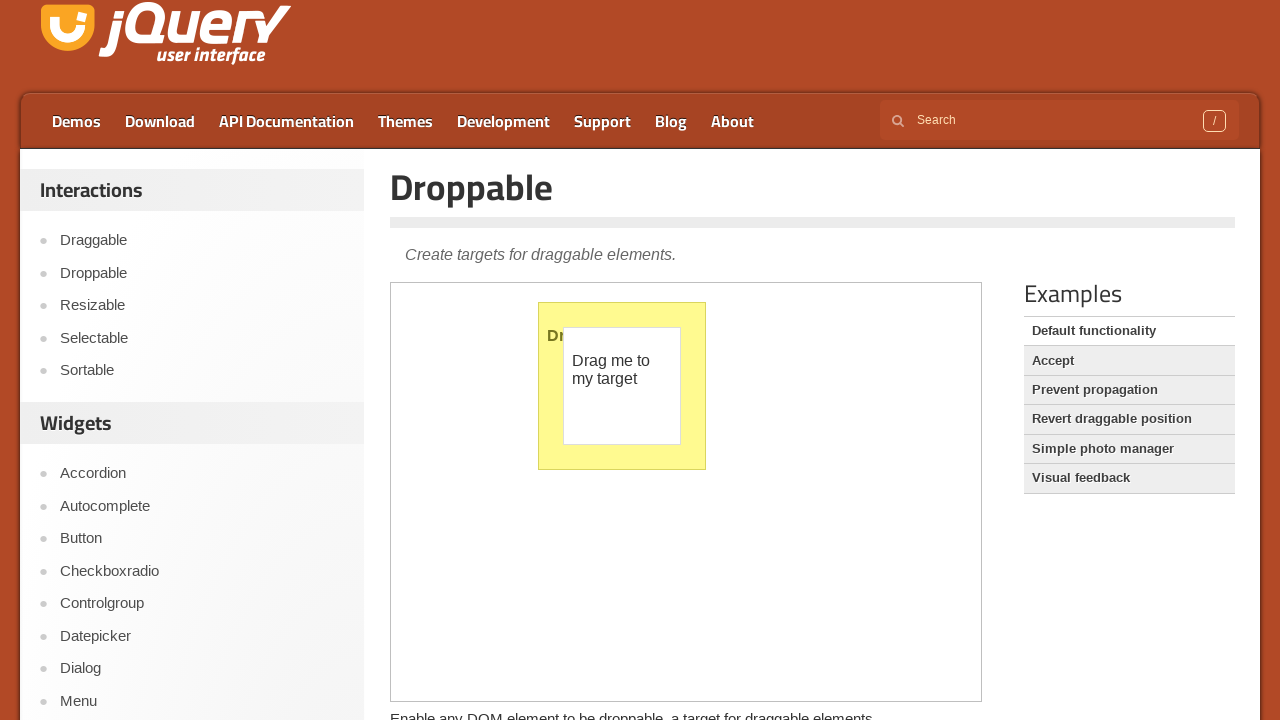